Tests checkbox functionality on a practice automation page by selecting a checkbox, verifying its selected state, deselecting it, and counting the total number of checkboxes on the page.

Starting URL: https://rahulshettyacademy.com/AutomationPractice/

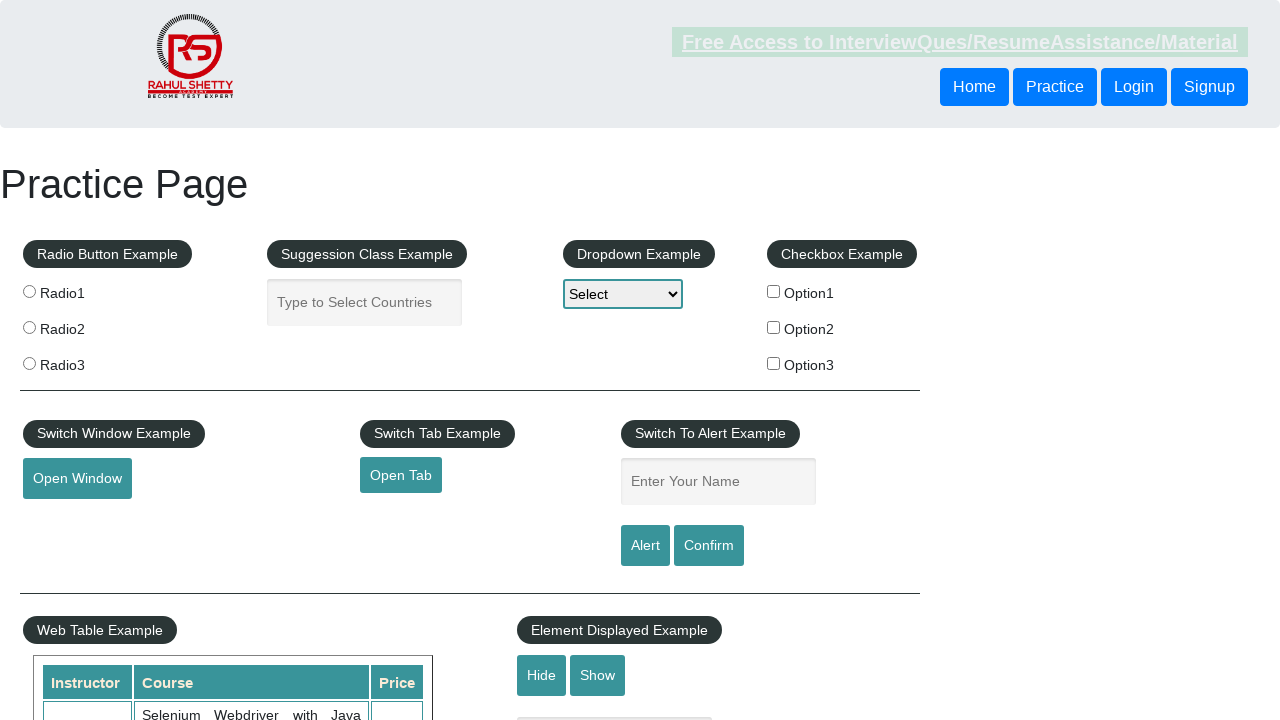

Clicked checkbox option 1 to select it at (774, 291) on #checkBoxOption1
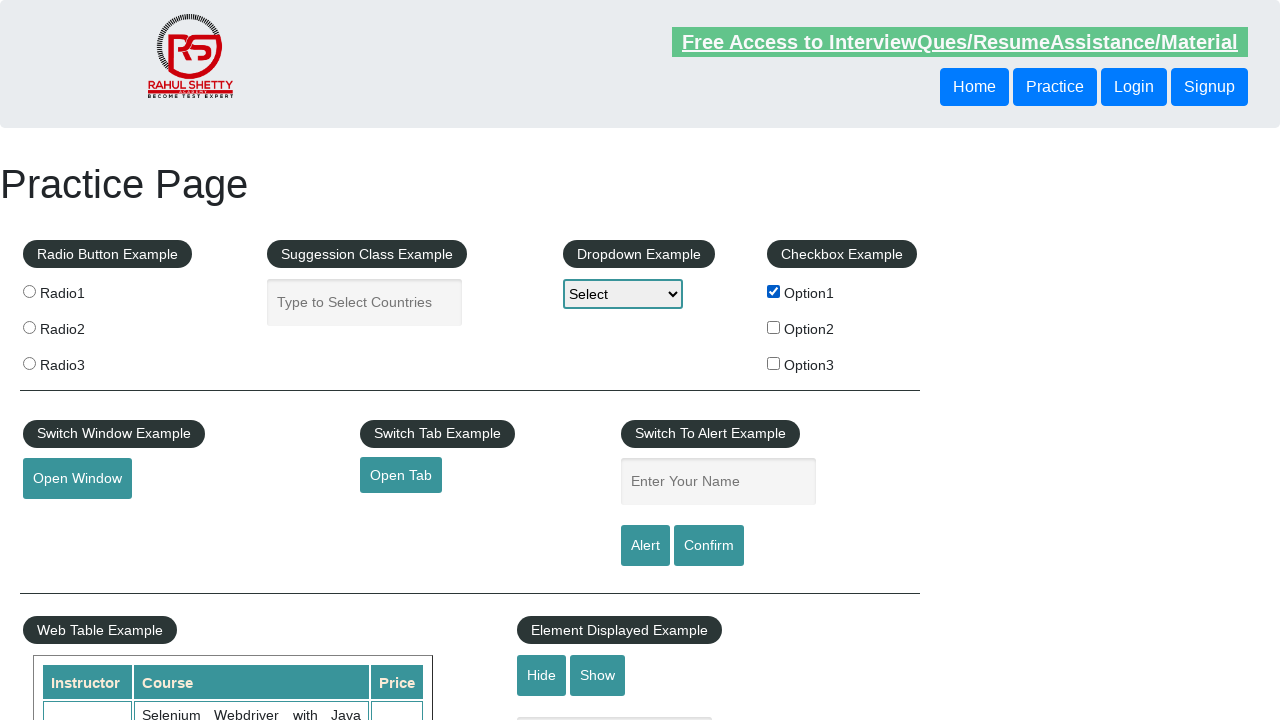

Verified that checkbox option 1 is selected
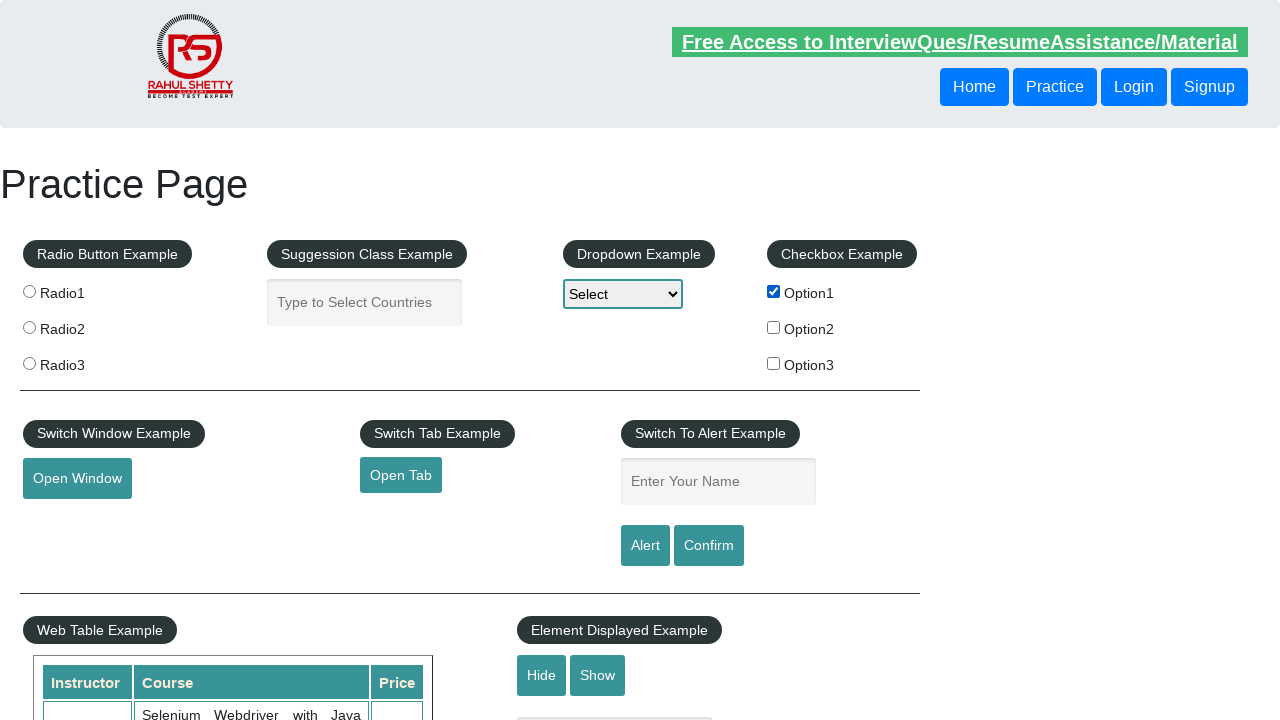

Clicked checkbox option 1 to deselect it at (774, 291) on #checkBoxOption1
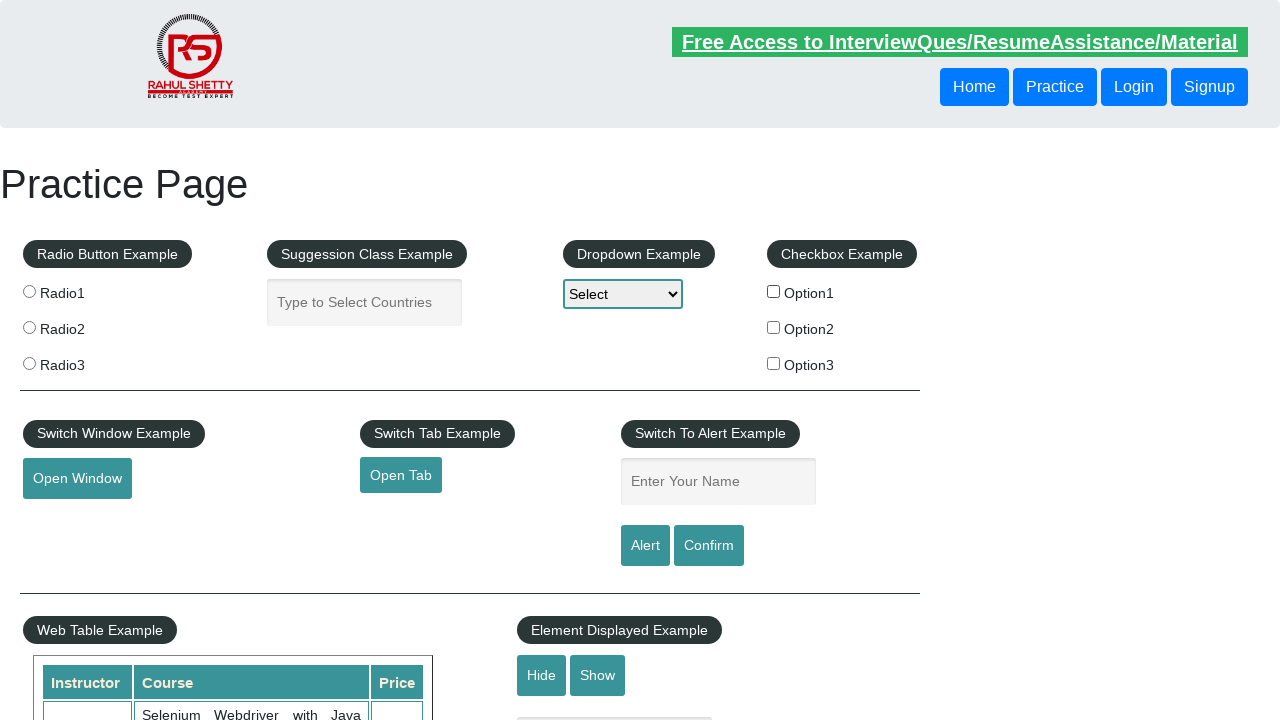

Verified that checkbox option 1 is now deselected
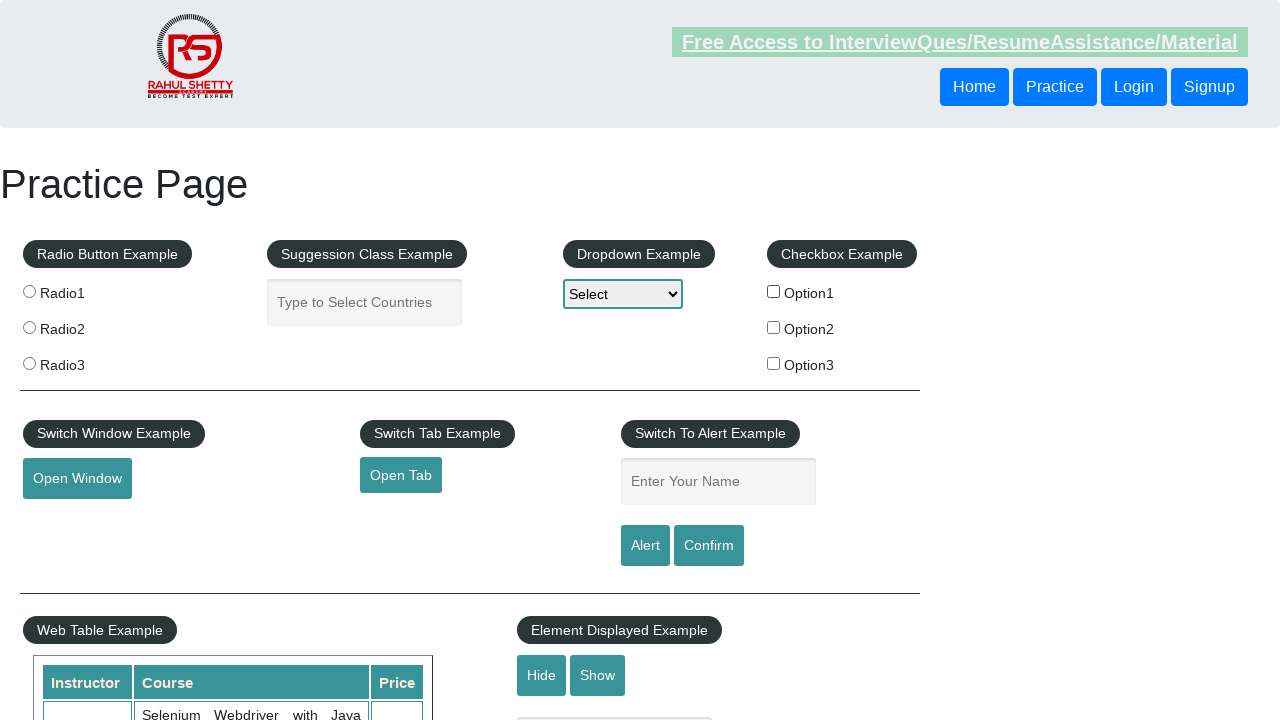

Located all checkboxes on the page
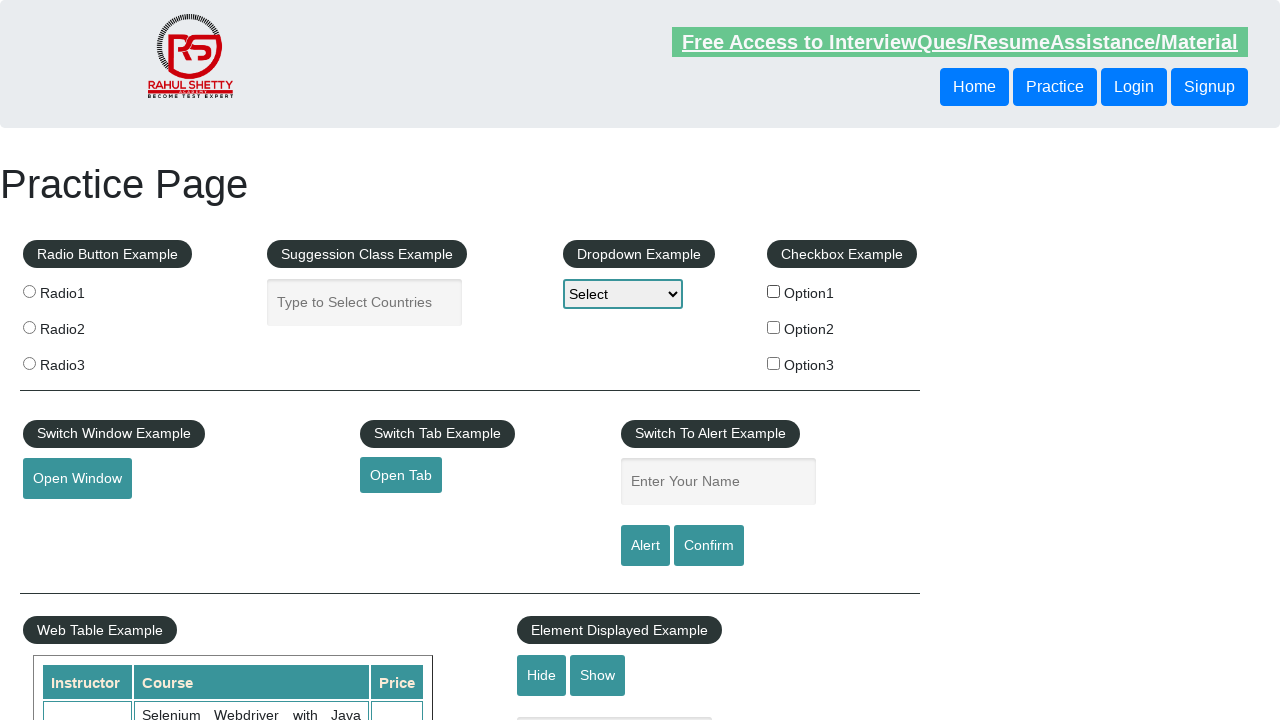

Counted total number of checkboxes: 3
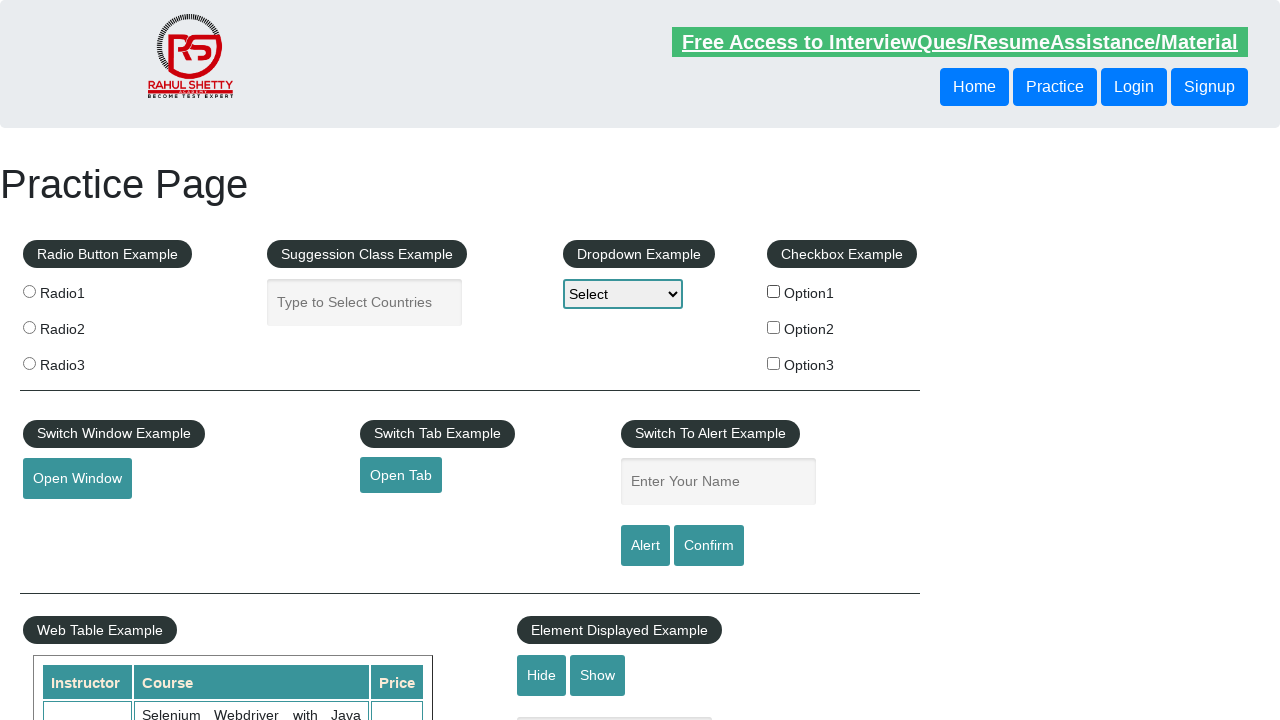

Printed checkbox count to console: 3
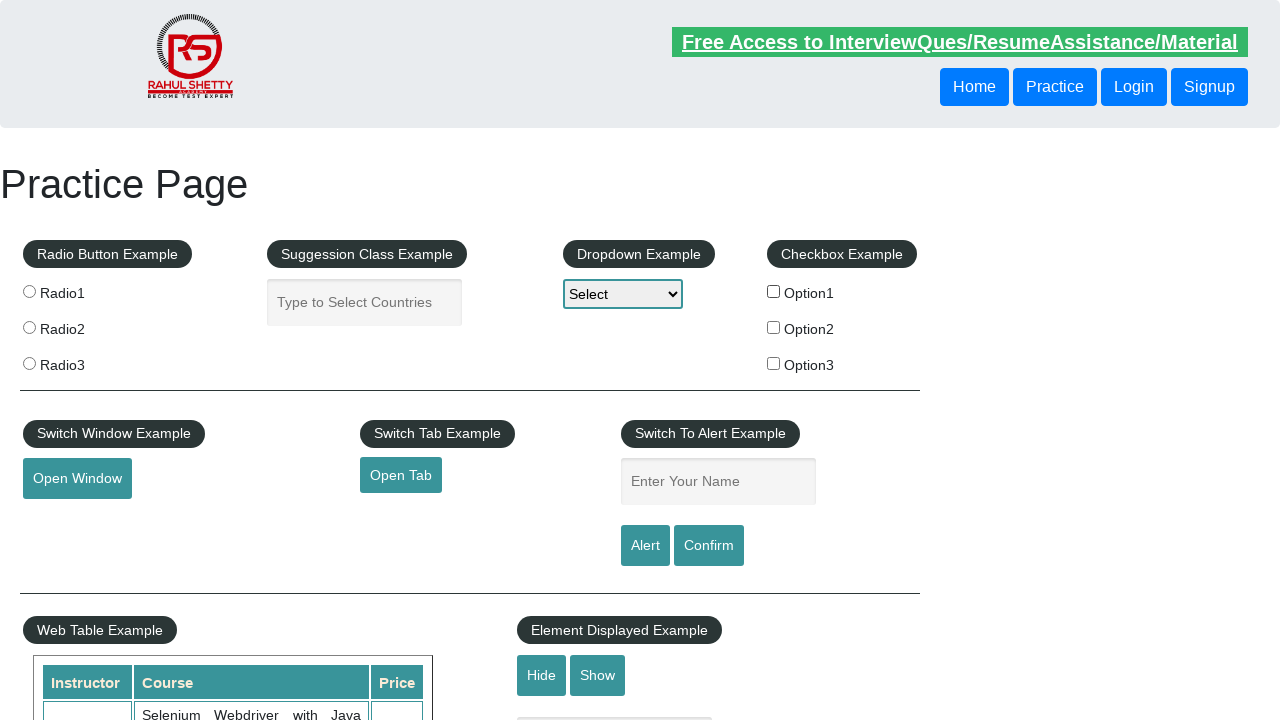

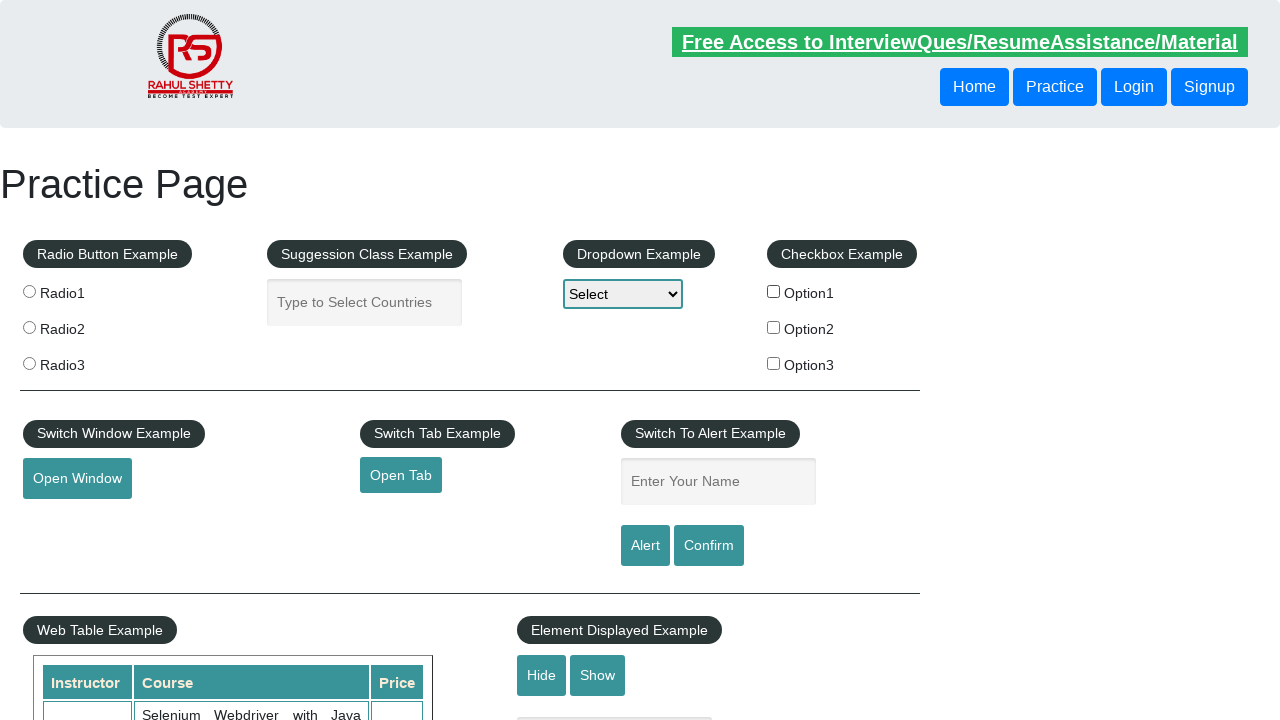